Navigates to a demo site, clicks on the Sortable Data Tables link, and verifies the table is accessible by checking for specific table elements and data

Starting URL: https://the-internet.herokuapp.com

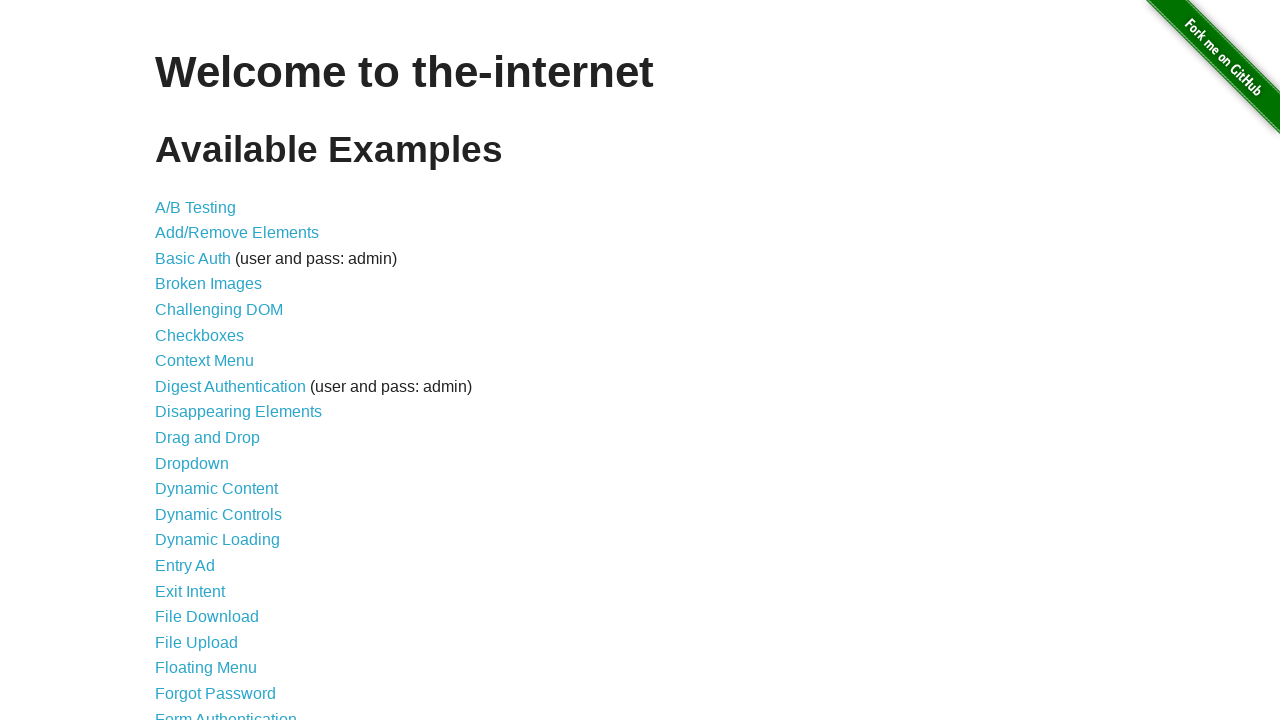

Clicked on the 'Sortable Data Tables' link at (230, 574) on a >> nth=41
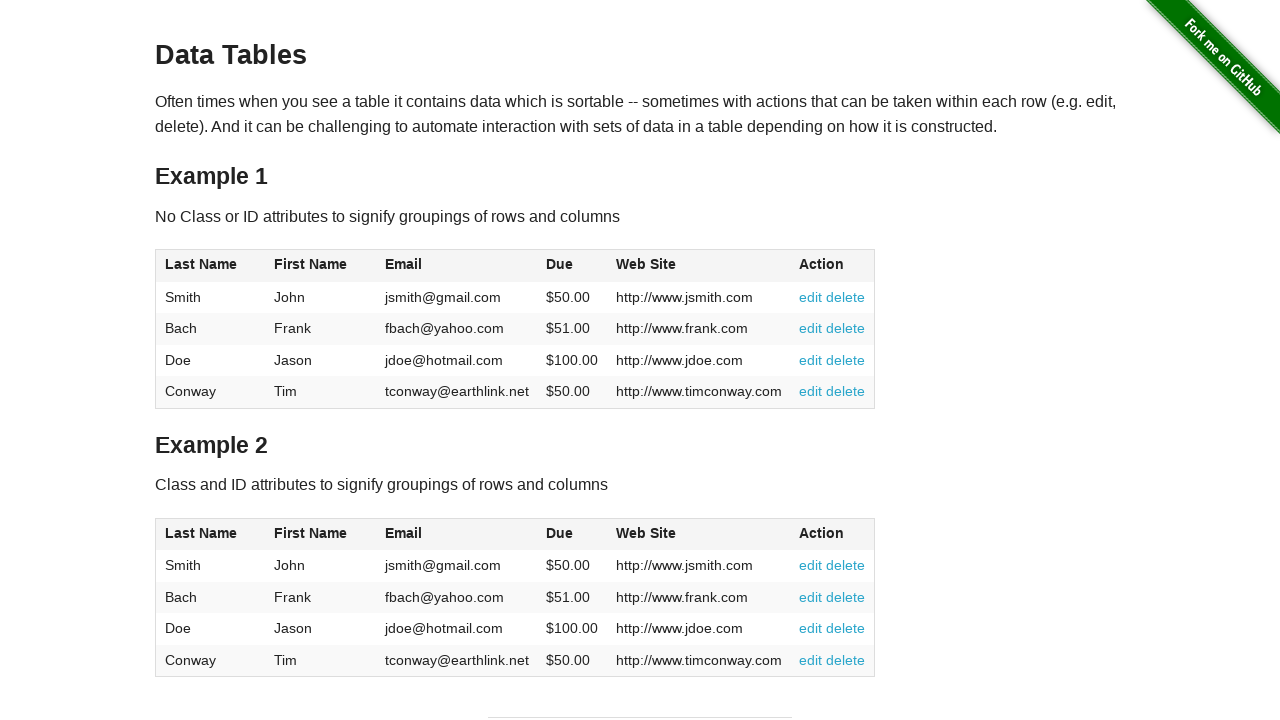

Table with id 'table1' is now visible
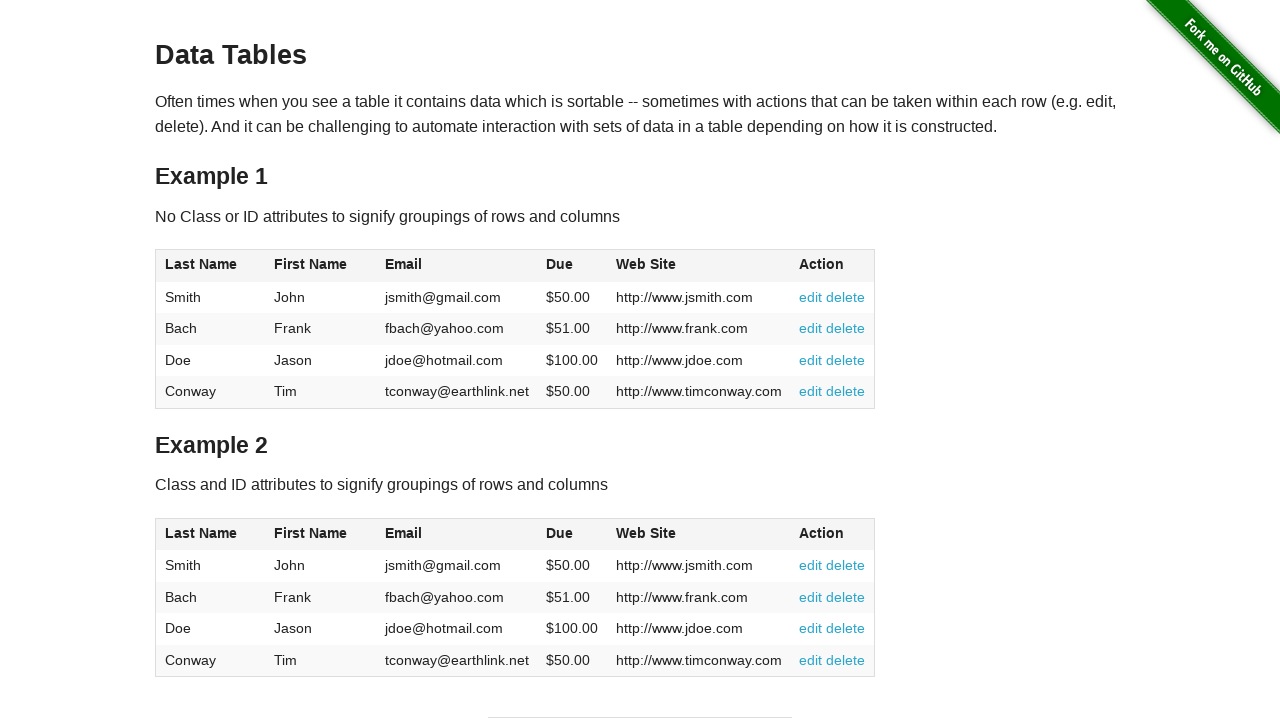

Located all rows in table1 tbody
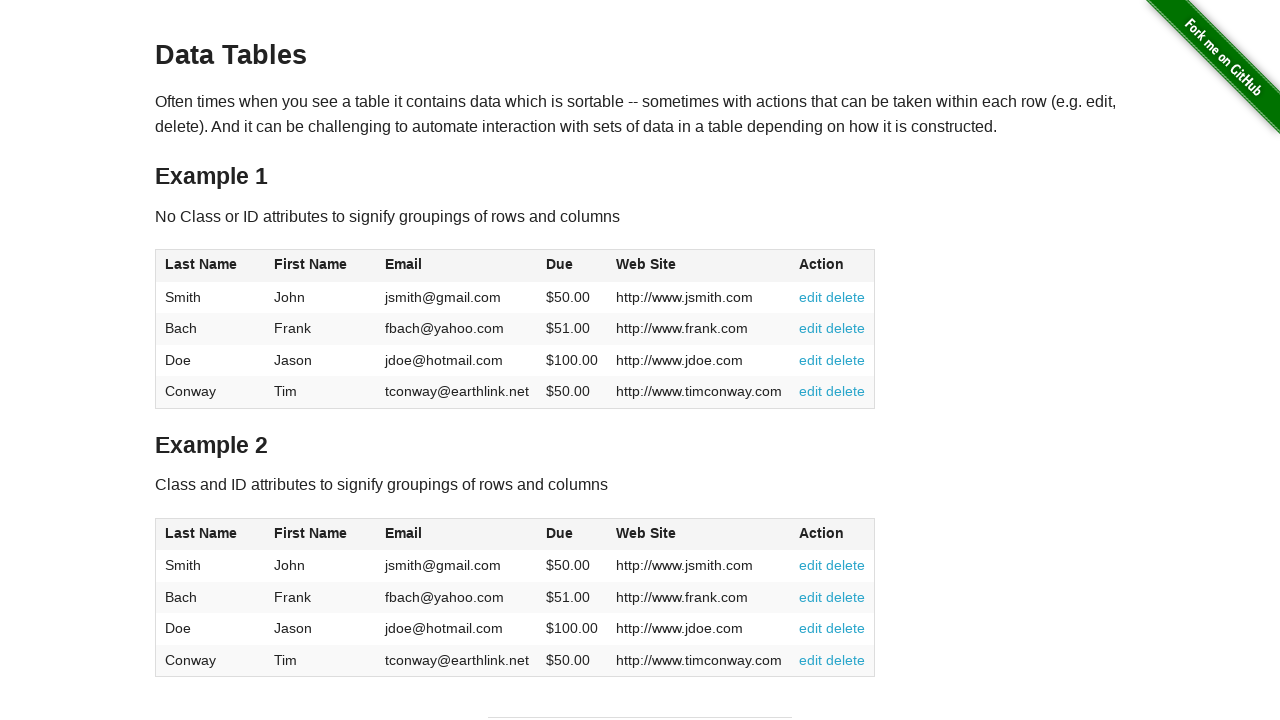

Located all headers in table1 thead
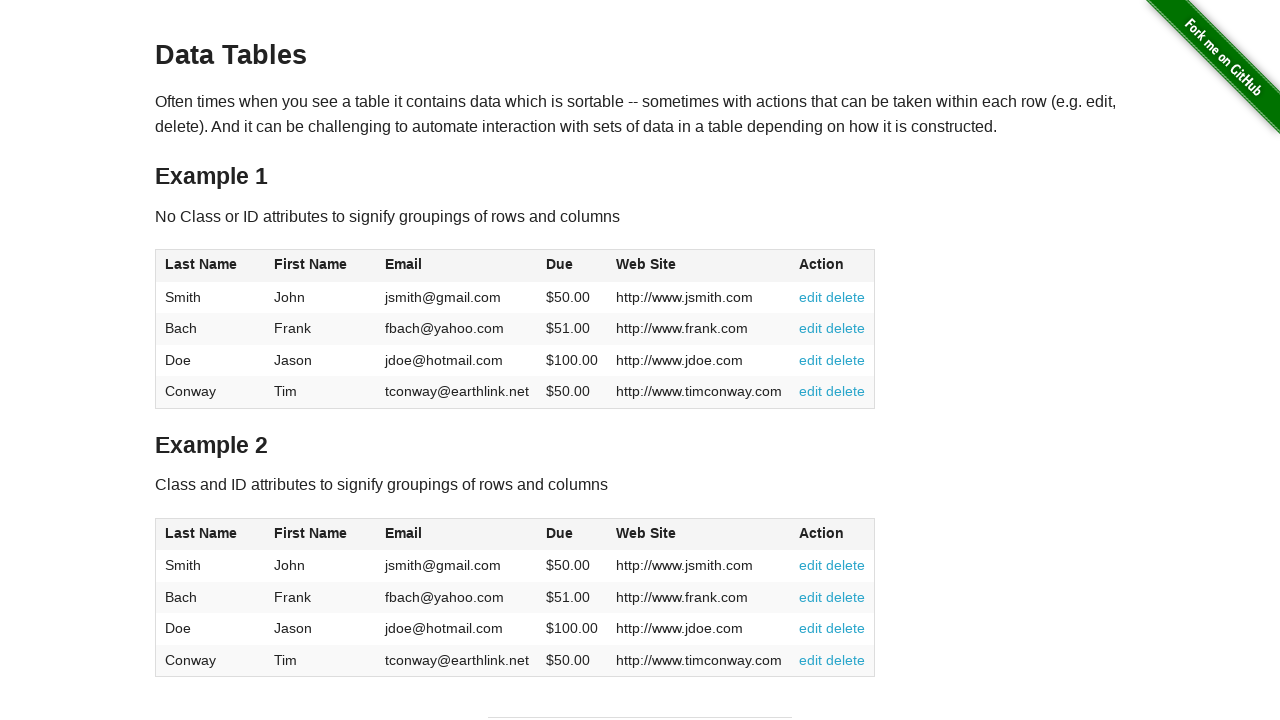

Verified that table has rows
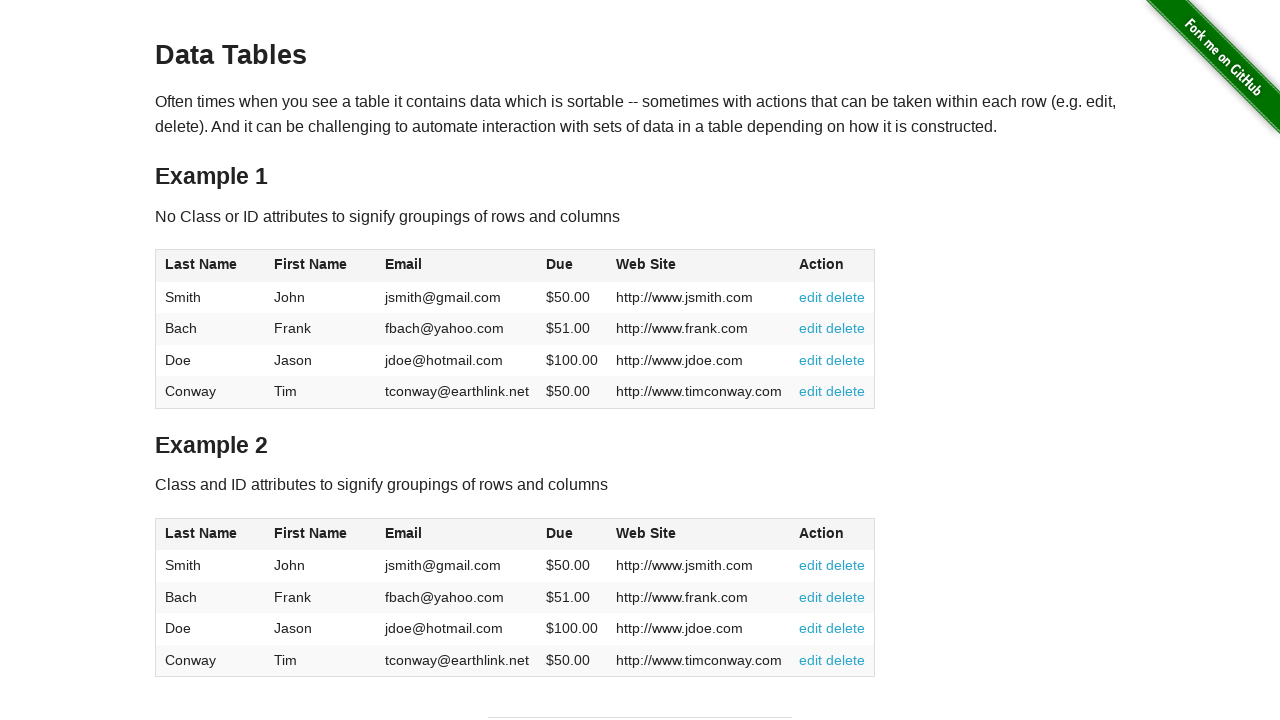

Verified that table has headers
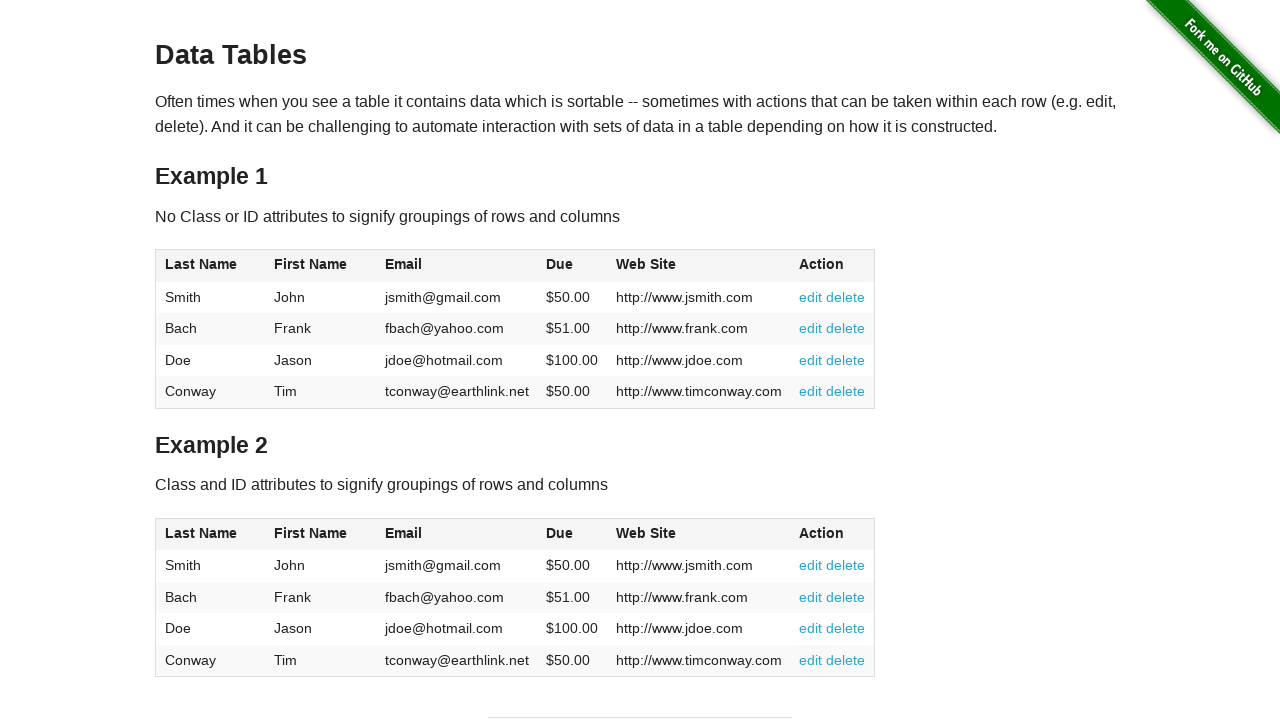

Located table rows with $50.00 due amount
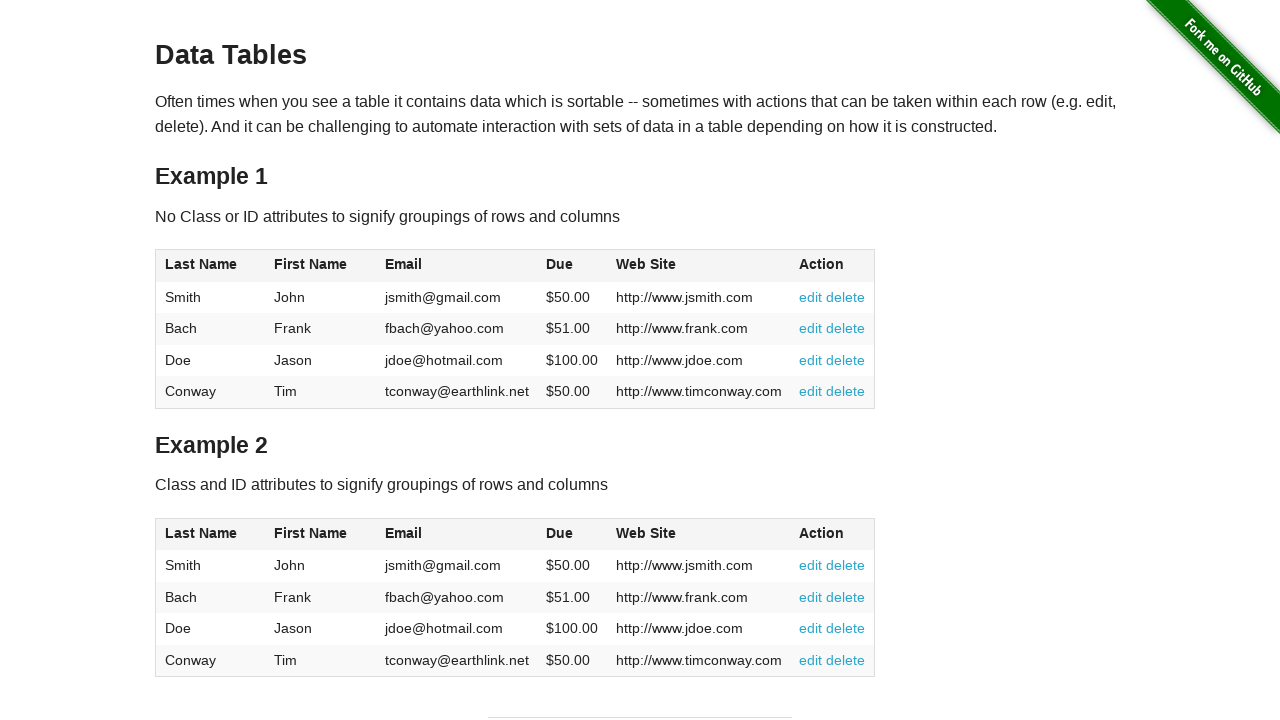

Verified that table contains rows with $50.00 due amount
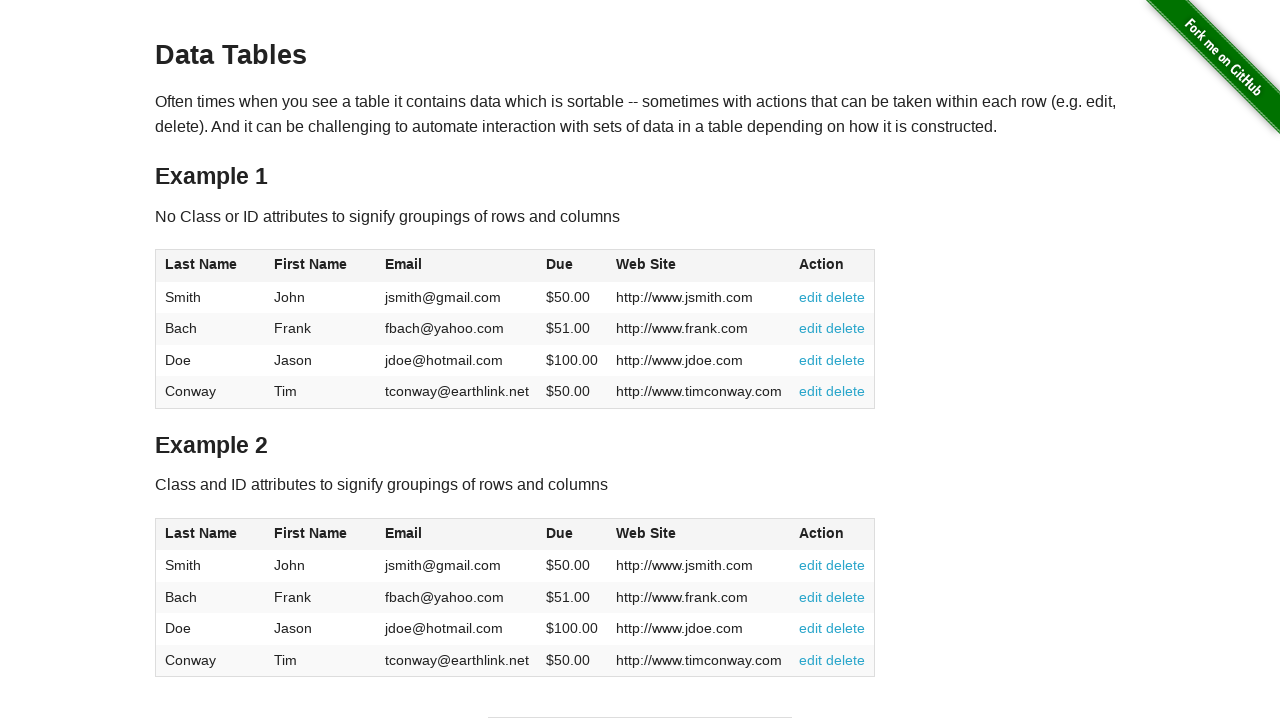

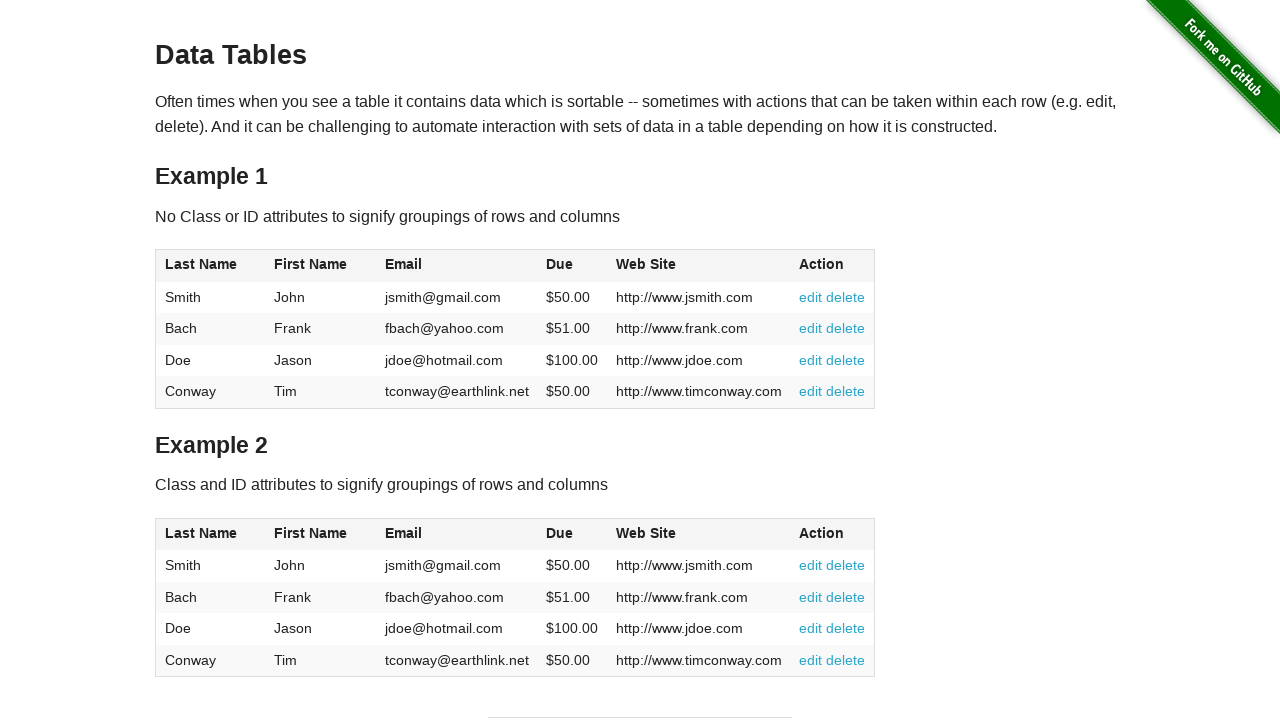